Tests JavaScript confirm alert functionality by clicking a button that triggers a confirm dialog, waiting for the alert to appear, and verifying the alert is present.

Starting URL: https://the-internet.herokuapp.com/javascript_alerts

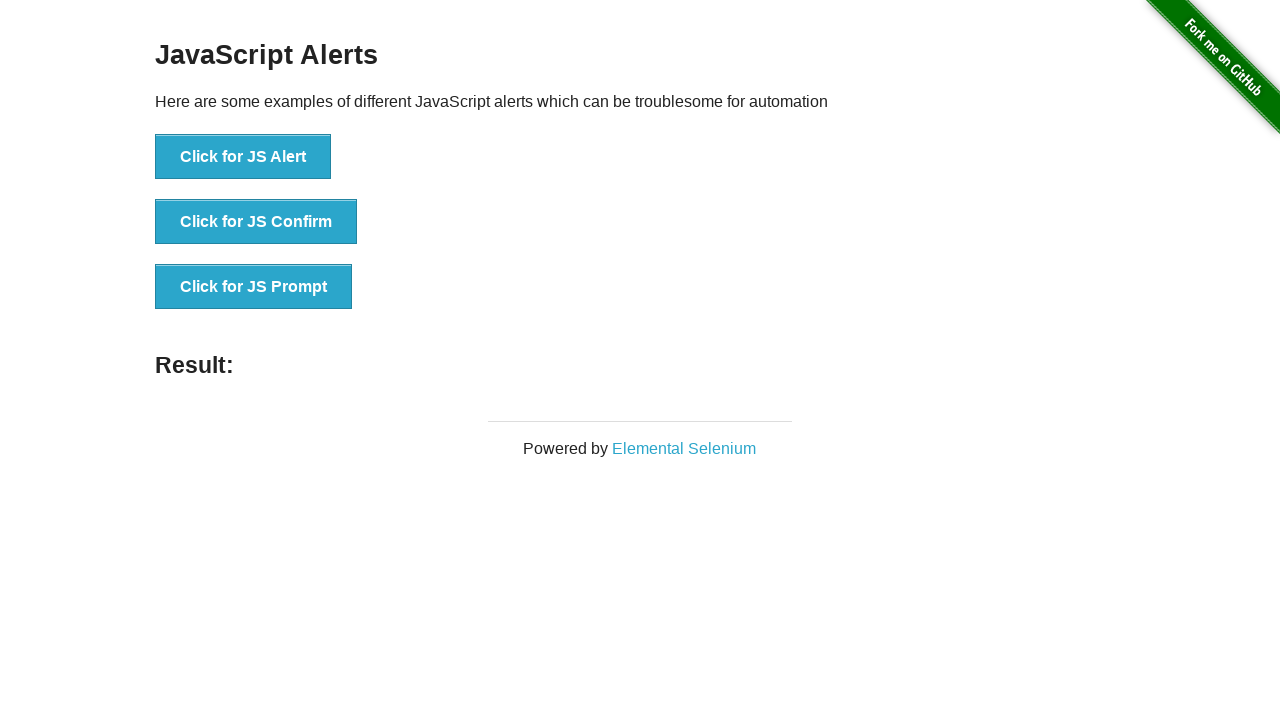

Clicked the confirm alert button to trigger the dialog at (256, 222) on xpath=//*[@id='content']/div/ul/li[2]/button
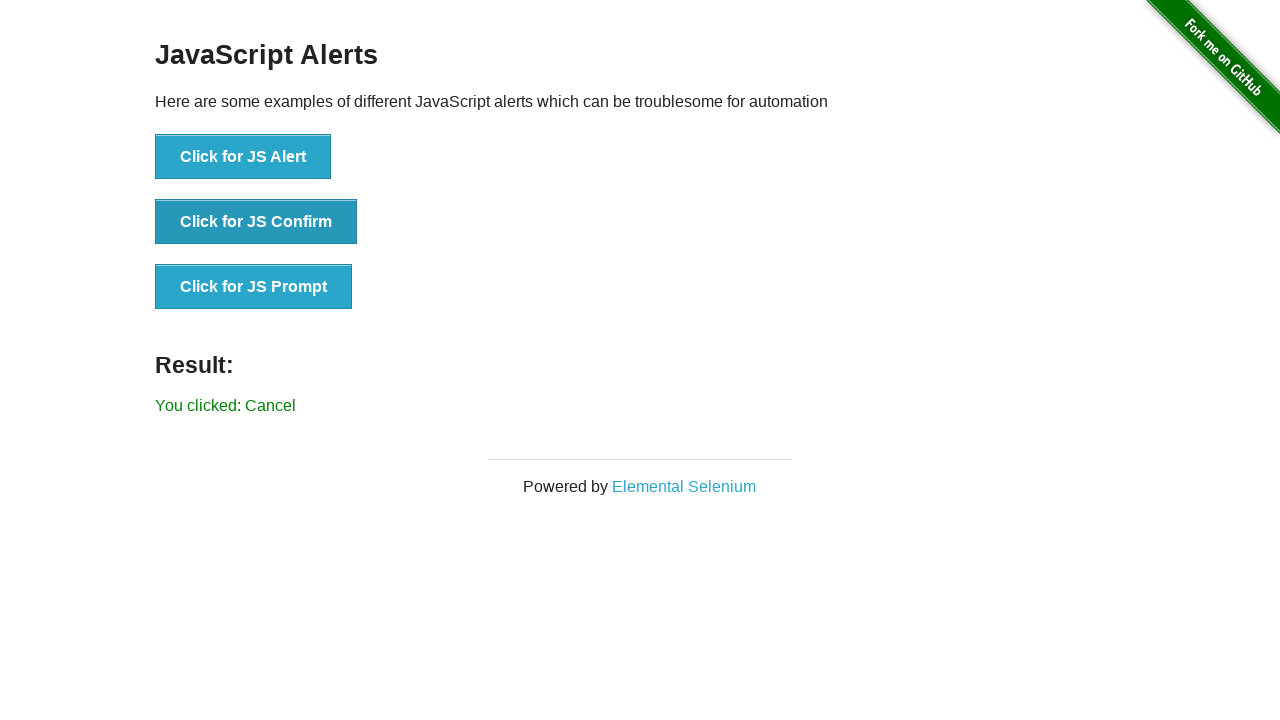

Set up dialog handler to accept confirm dialogs
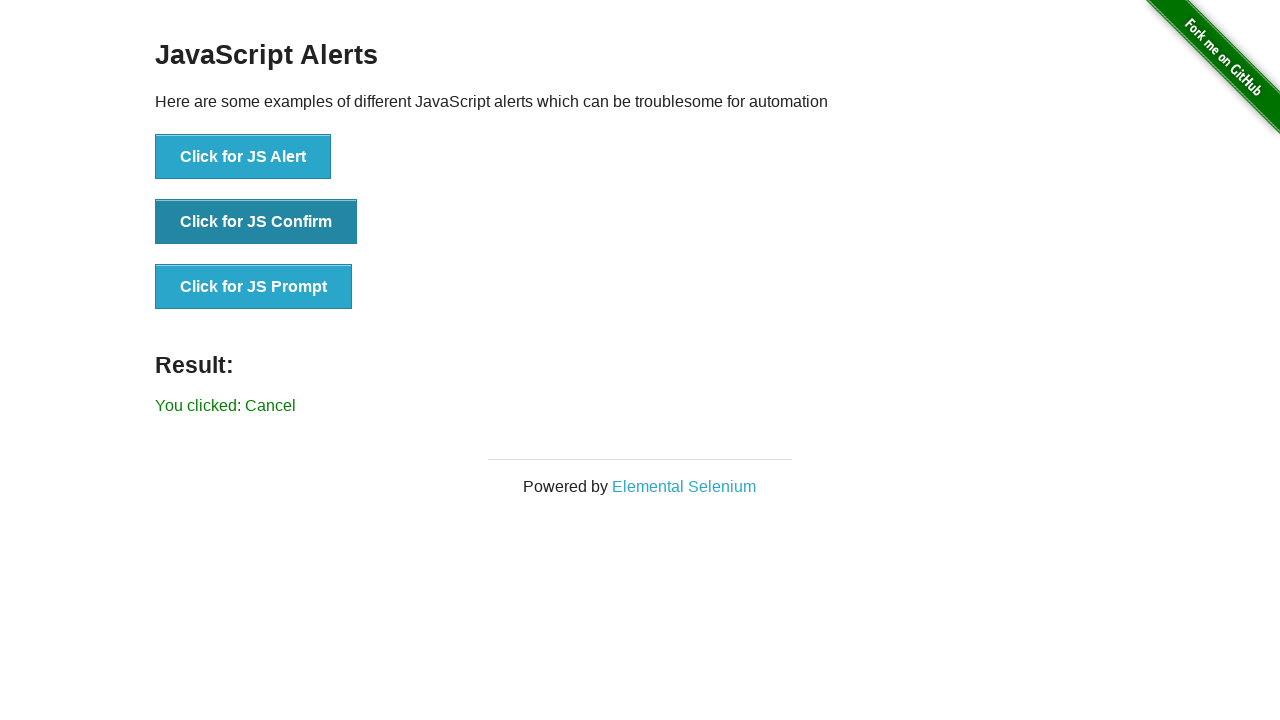

Clicked the confirm alert button to trigger the dialog with handler active at (256, 222) on xpath=//*[@id='content']/div/ul/li[2]/button
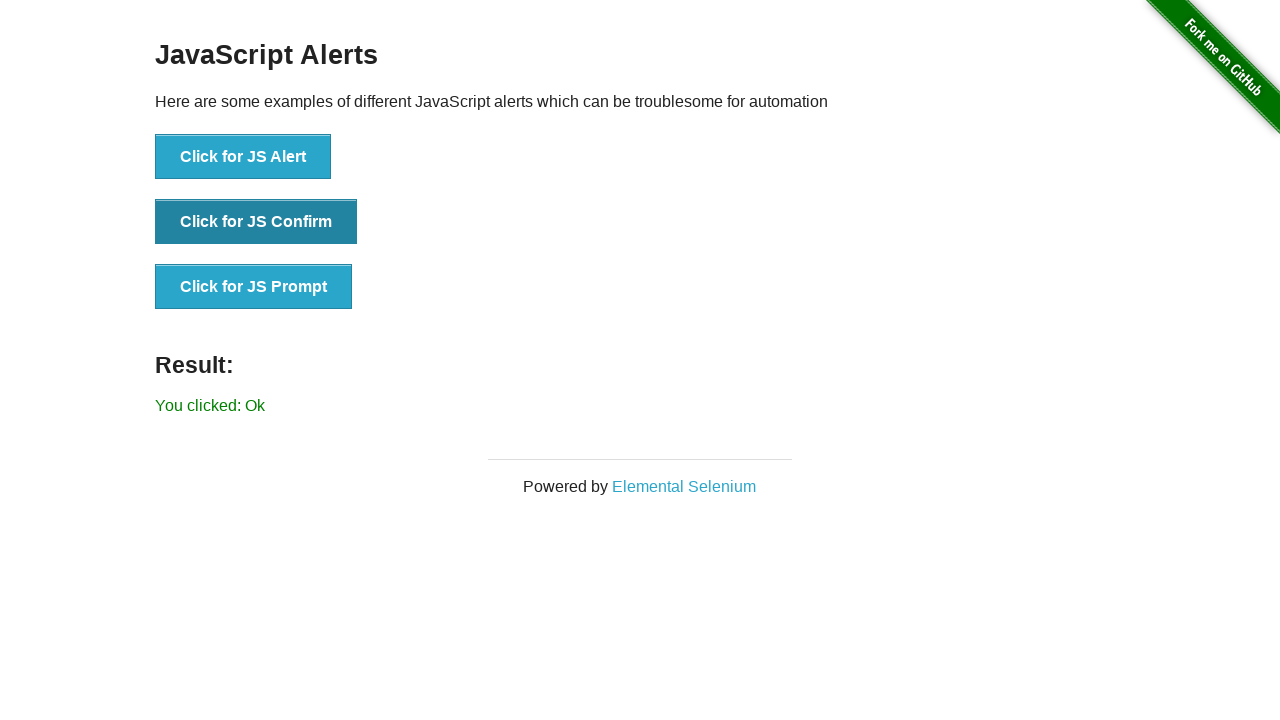

Confirmed the dialog was handled and result displayed
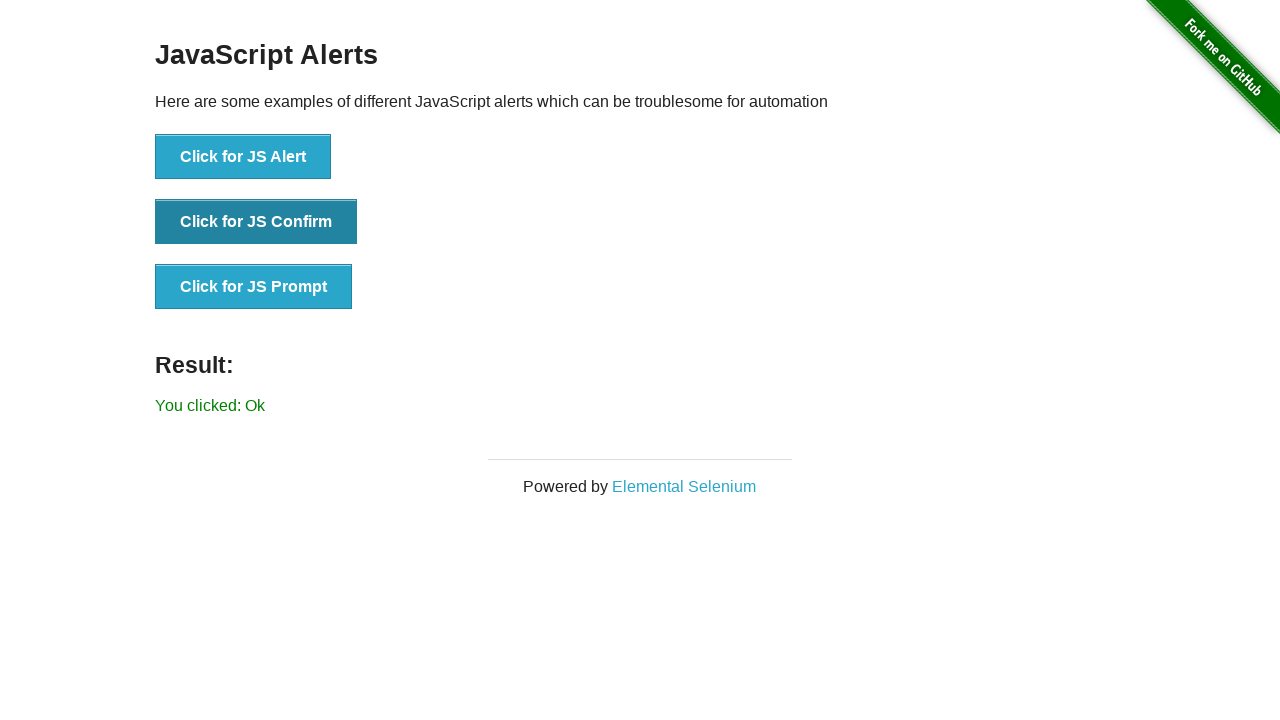

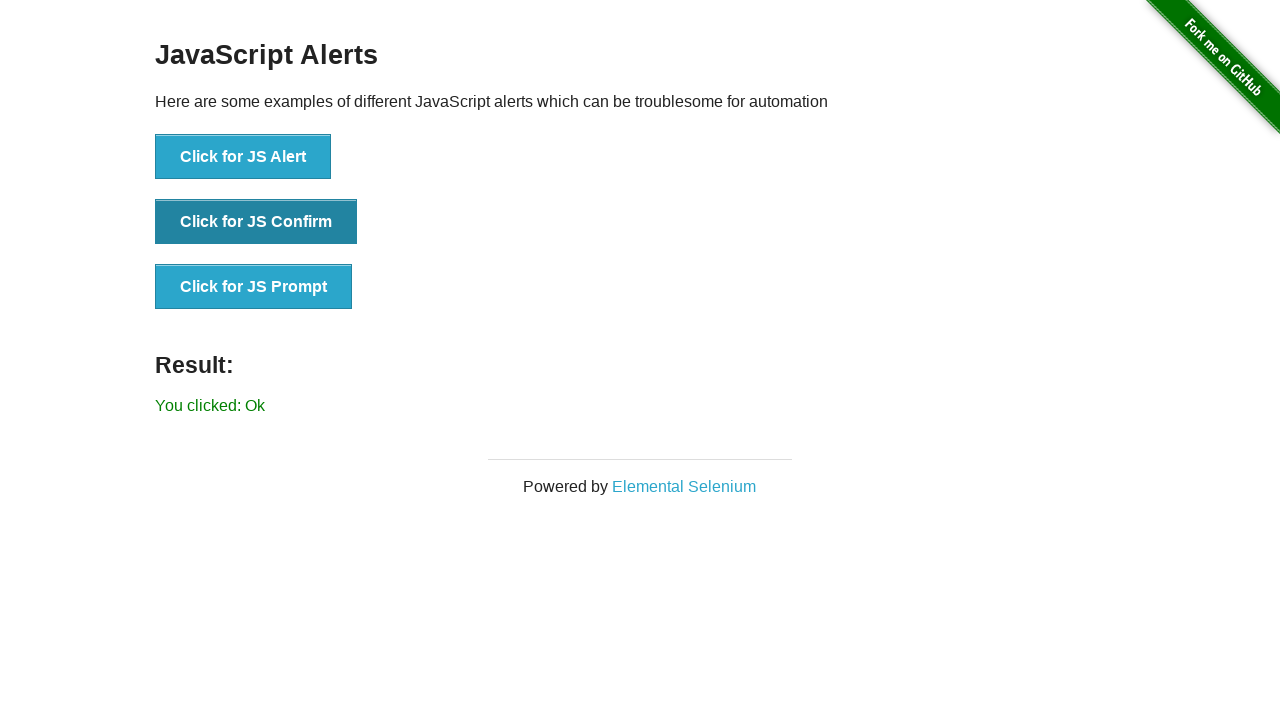